Tests dynamic loading functionality by clicking a start button and waiting for dynamically loaded content to appear

Starting URL: https://the-internet.herokuapp.com/dynamic_loading/1

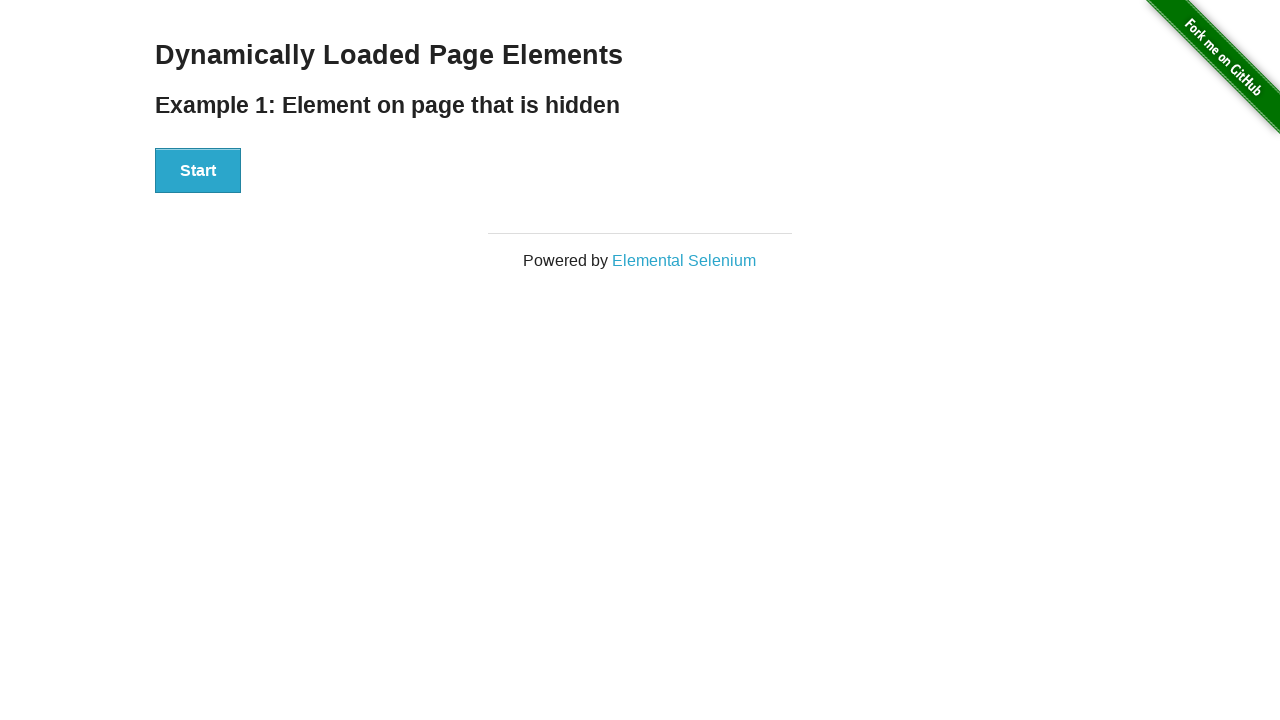

Clicked start button to trigger dynamic loading at (198, 171) on #start button
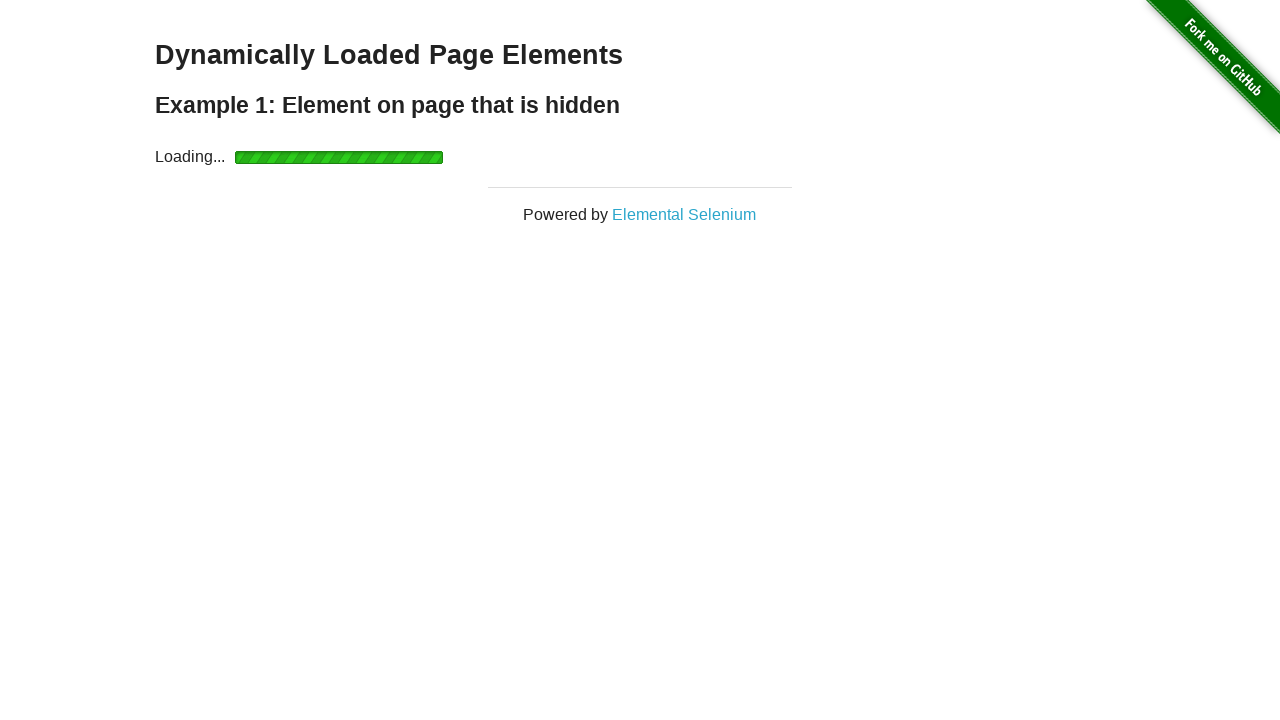

Waited for dynamically loaded content (h4) to become visible
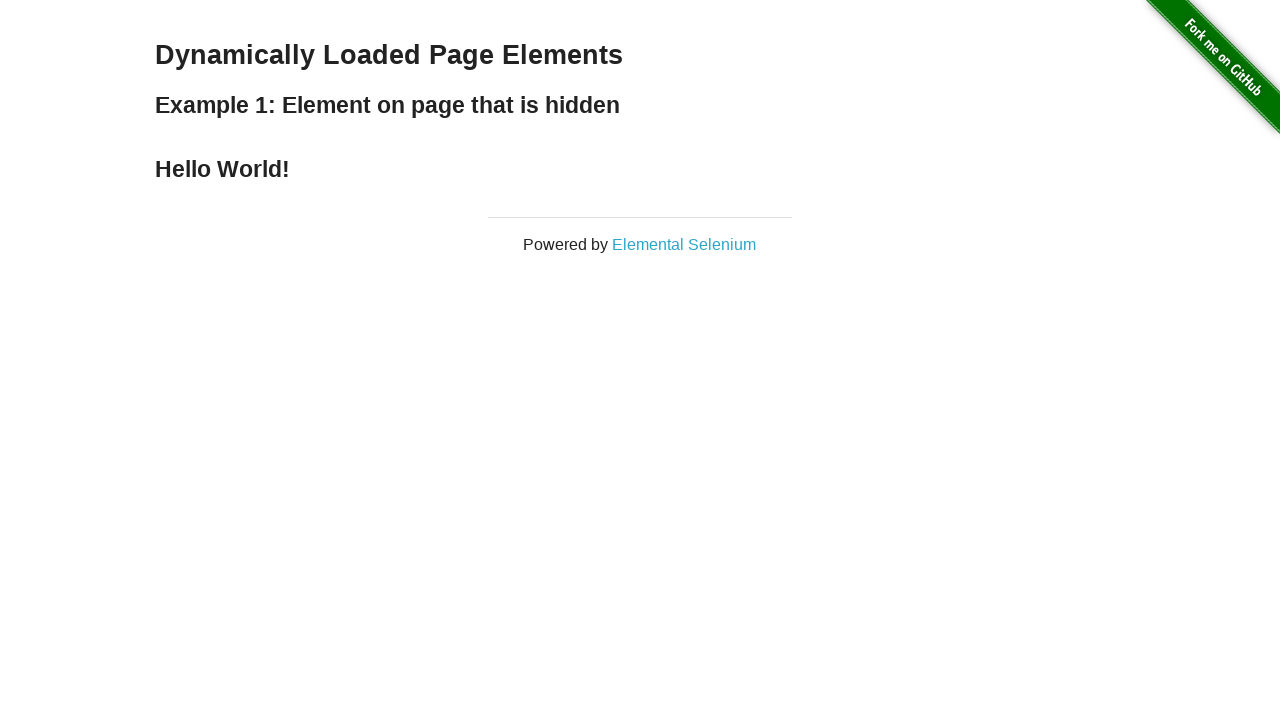

Retrieved text content from loaded element
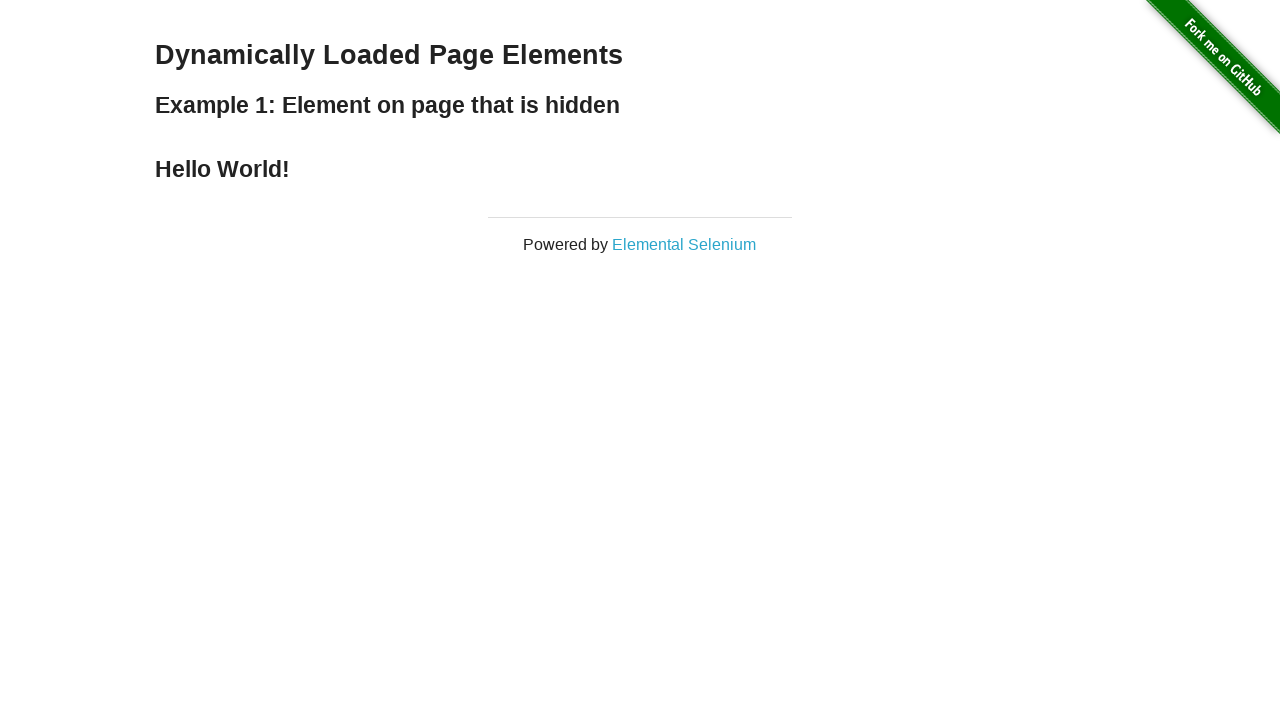

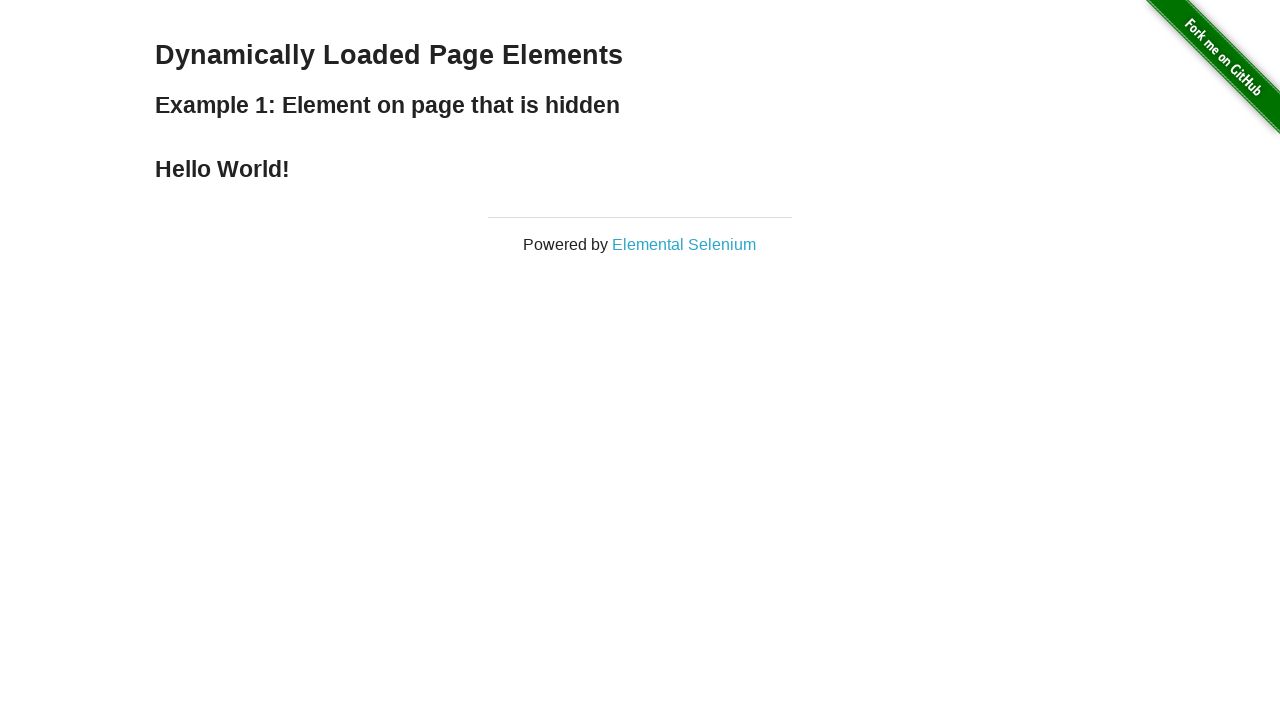